Tests various input field types on a QA practice site by filling a text input, switching to email field and entering an email, then switching to password field and entering a password

Starting URL: https://www.qa-practice.com/elements/input/simple

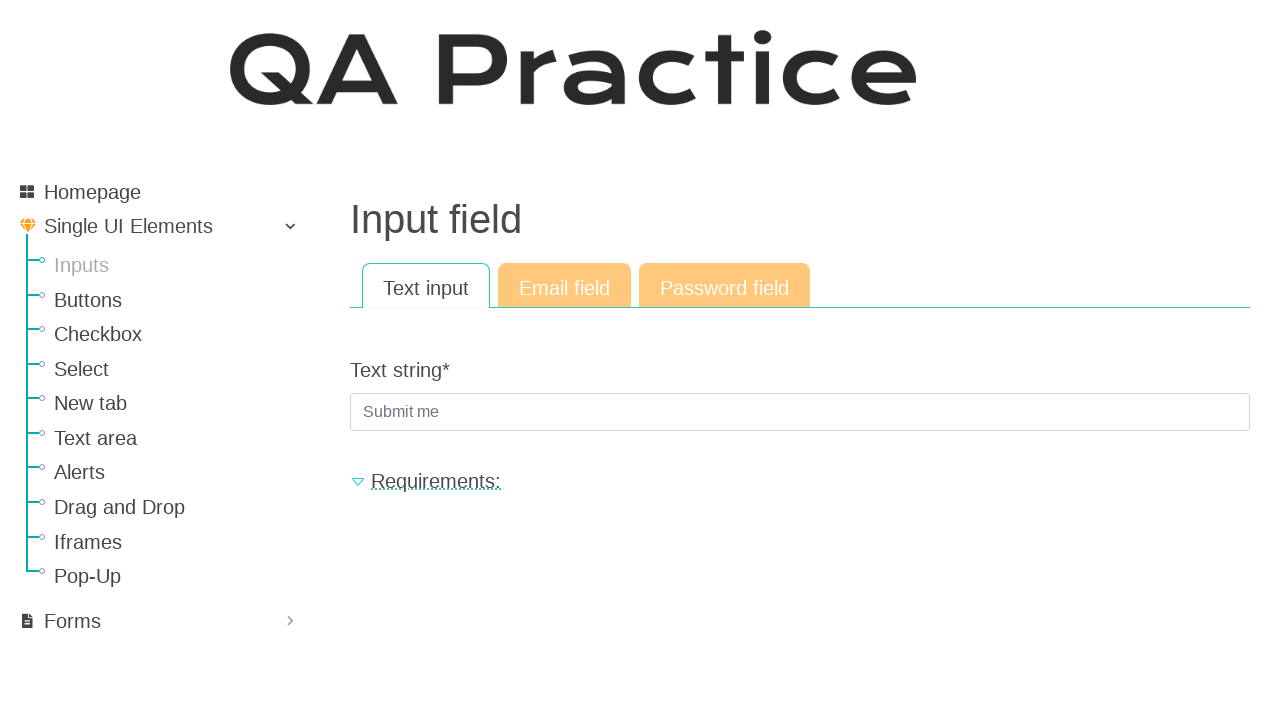

Filled text input field with 'testuser@gmail.com' on input[type='text']
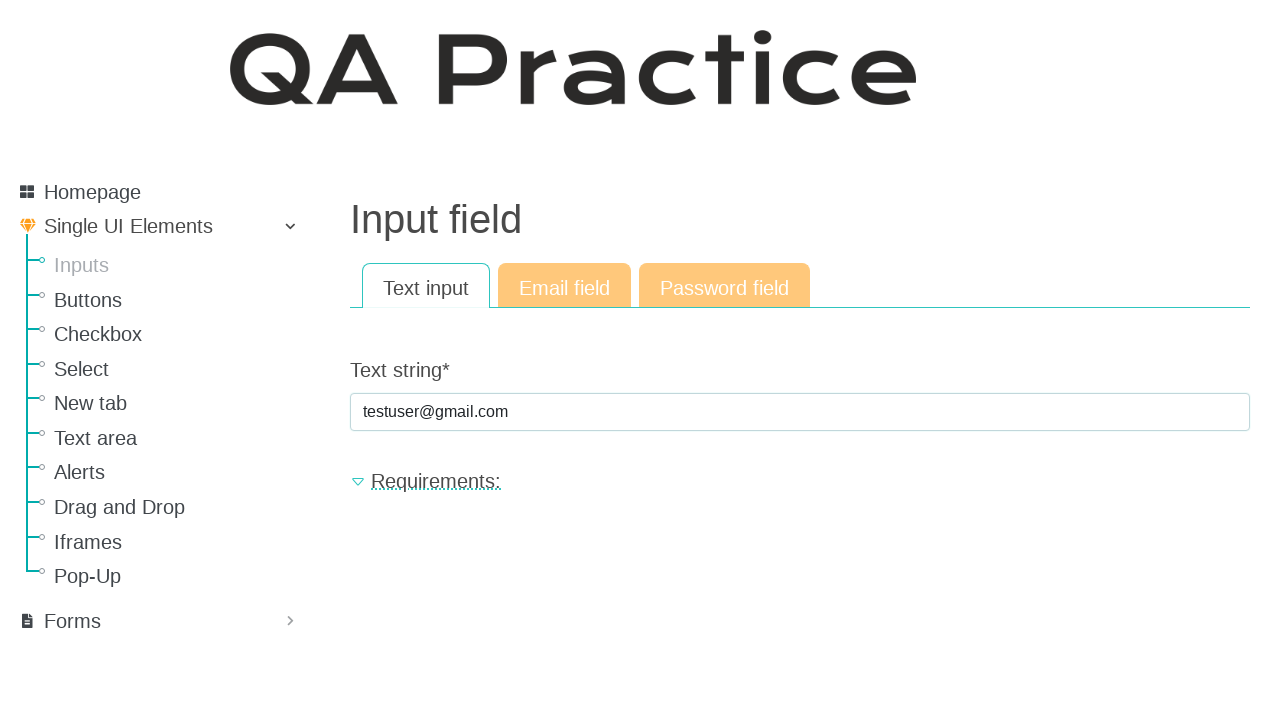

Clicked 'Email field' link to switch input type at (564, 286) on a:text('Email field')
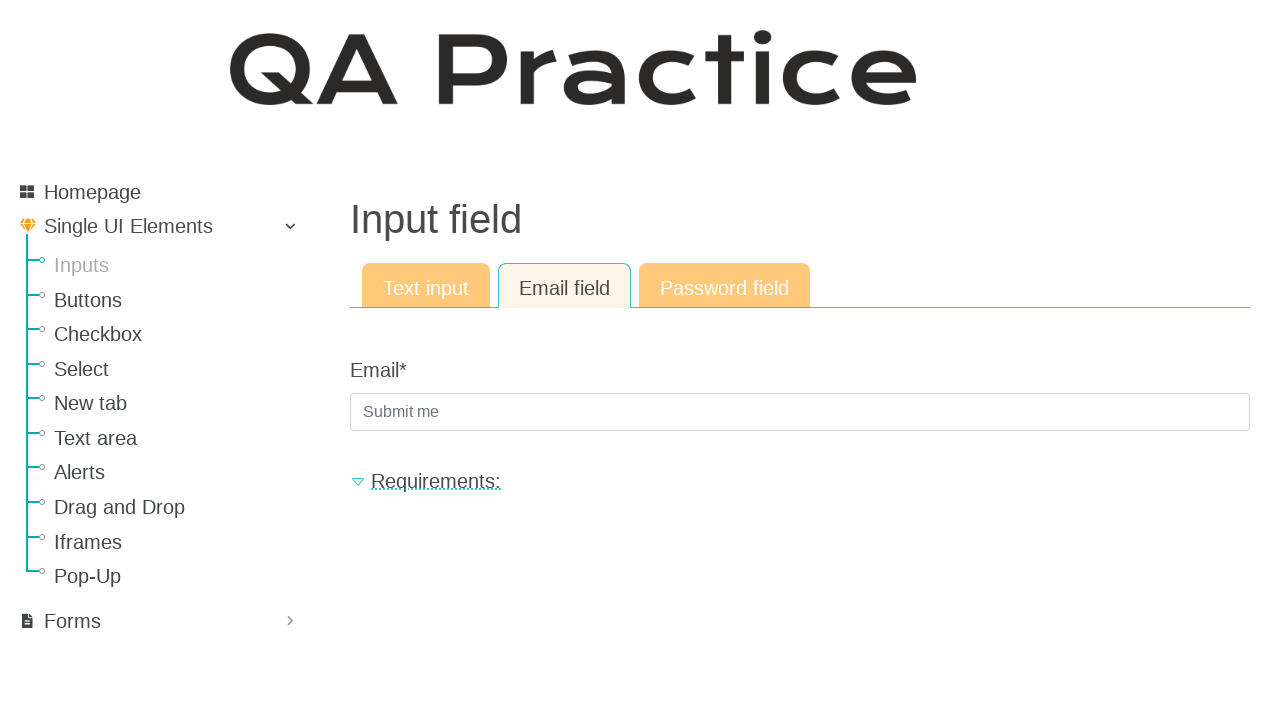

Filled email input field with 'contact@proton.com' on input#id_email
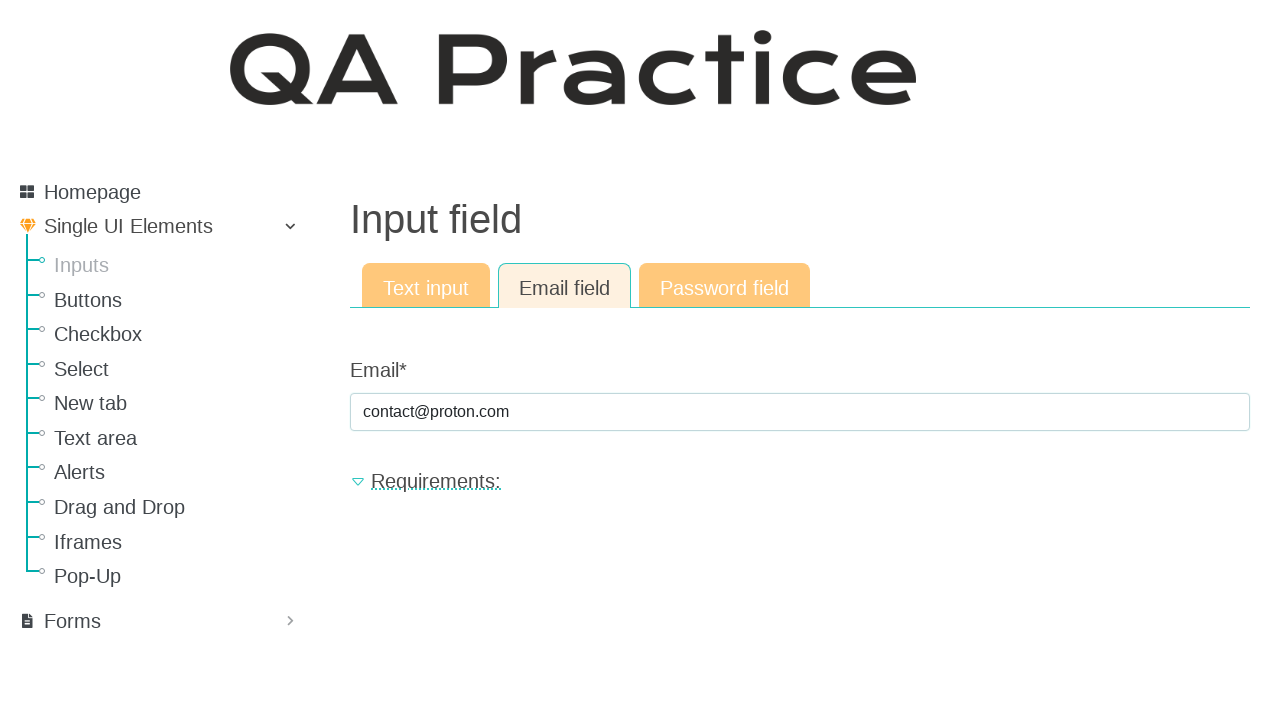

Clicked 'Password field' link to switch input type at (724, 286) on a:text('Password field')
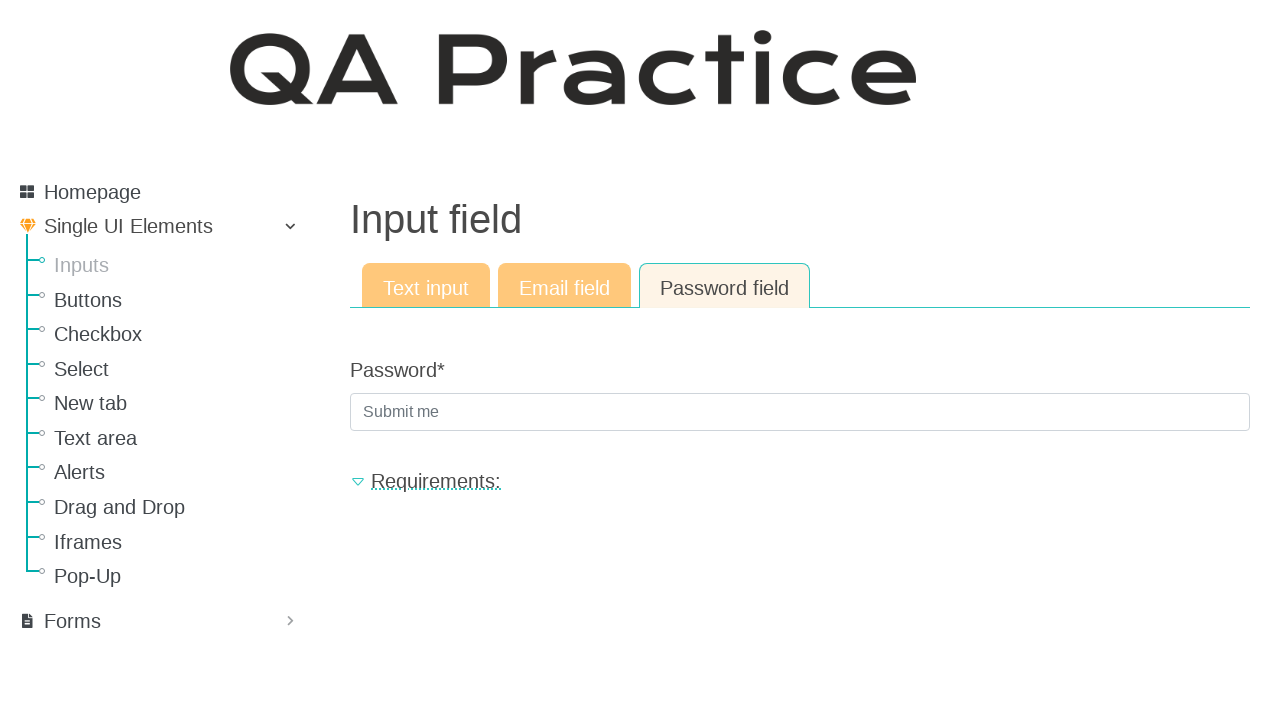

Filled password input field with 'SecureTestPass456' on input#id_password
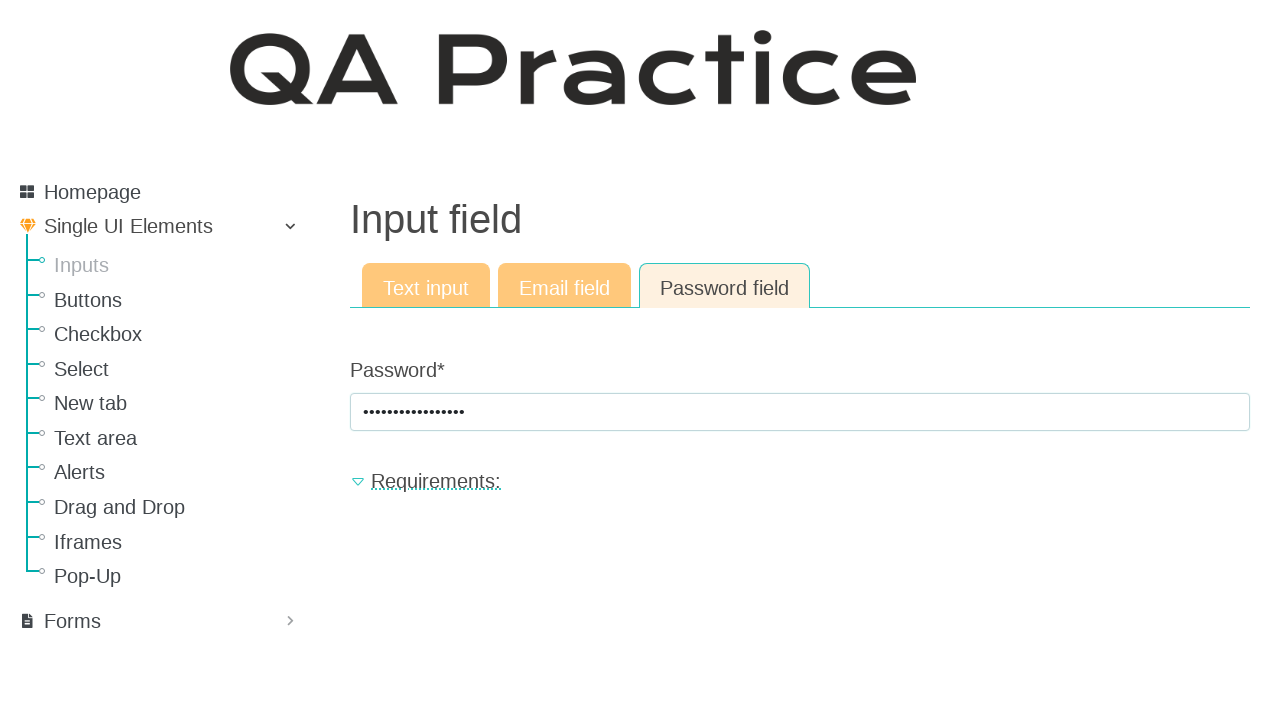

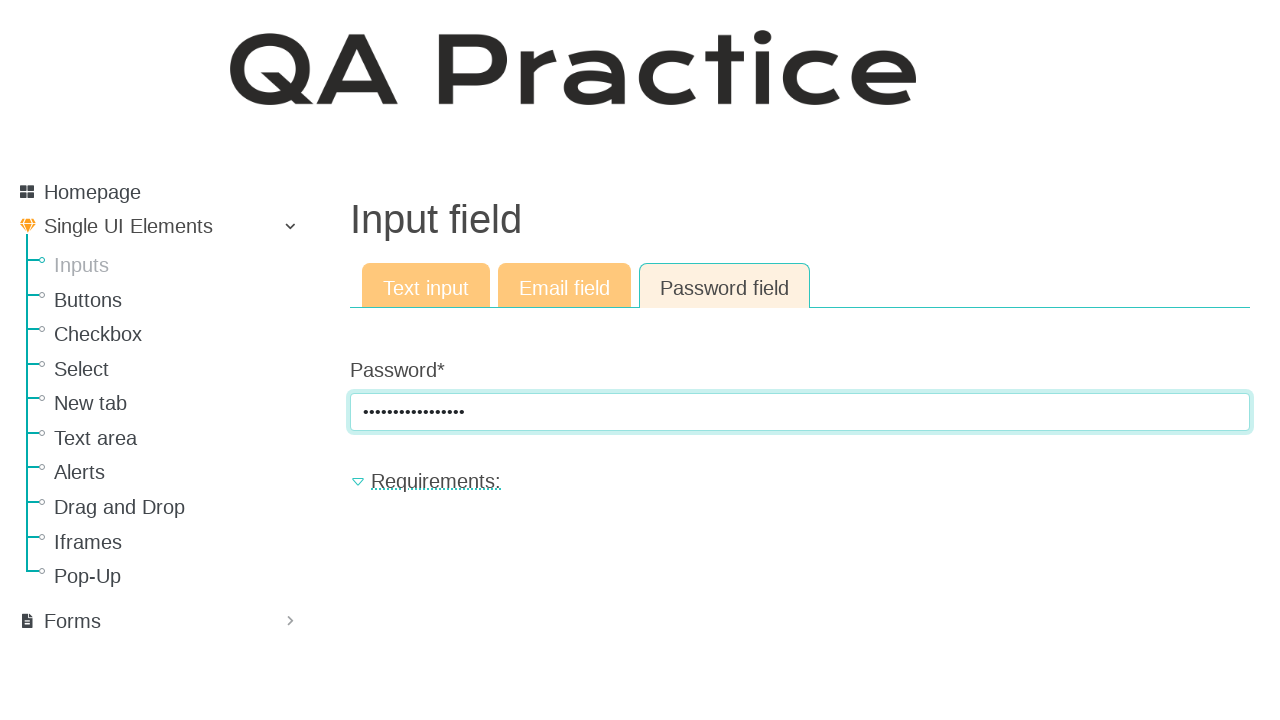